Navigates to a test automation website and locates the search box element to verify its attributes and accessibility

Starting URL: https://www.testotomasyonu.com

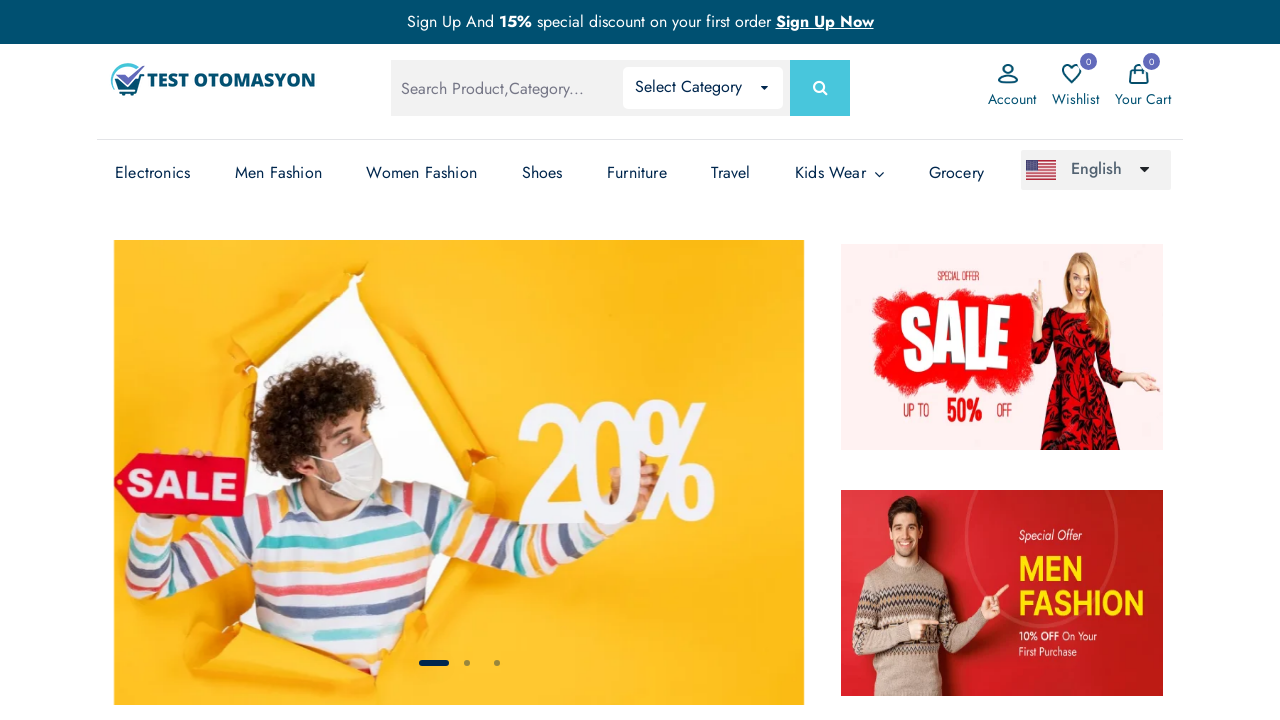

Navigated to test automation website
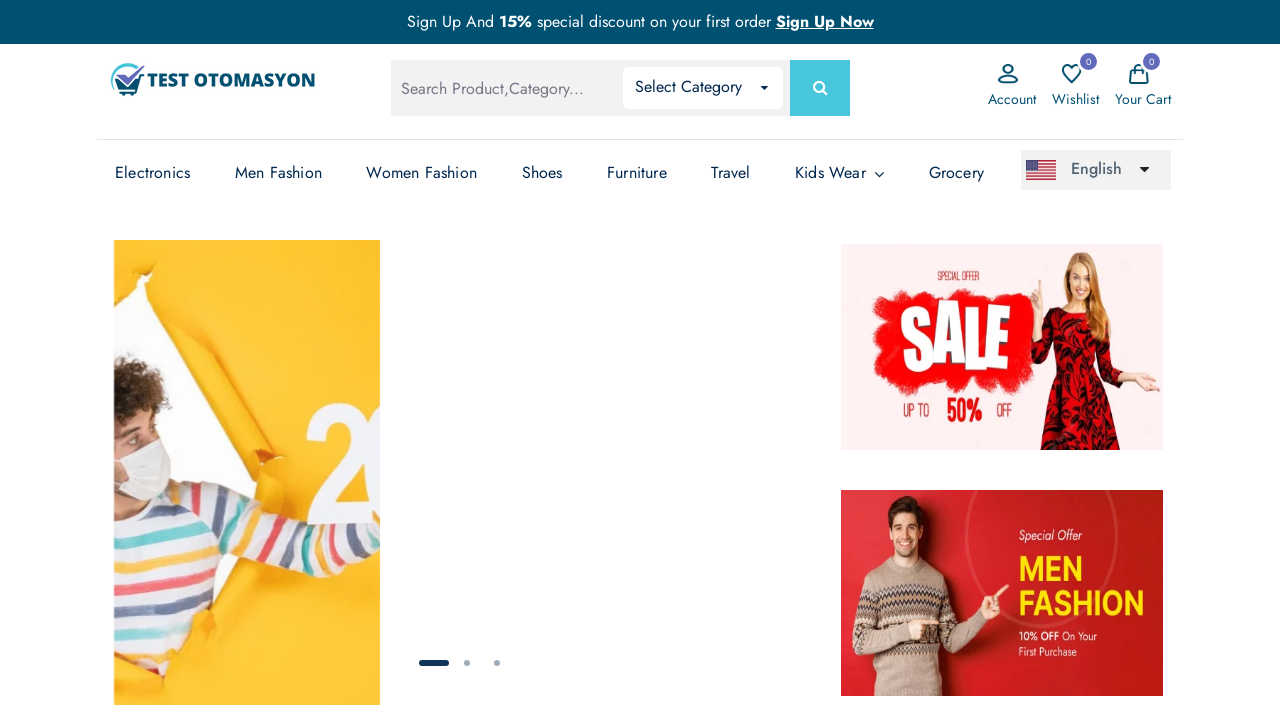

Located search box element with id 'global-search'
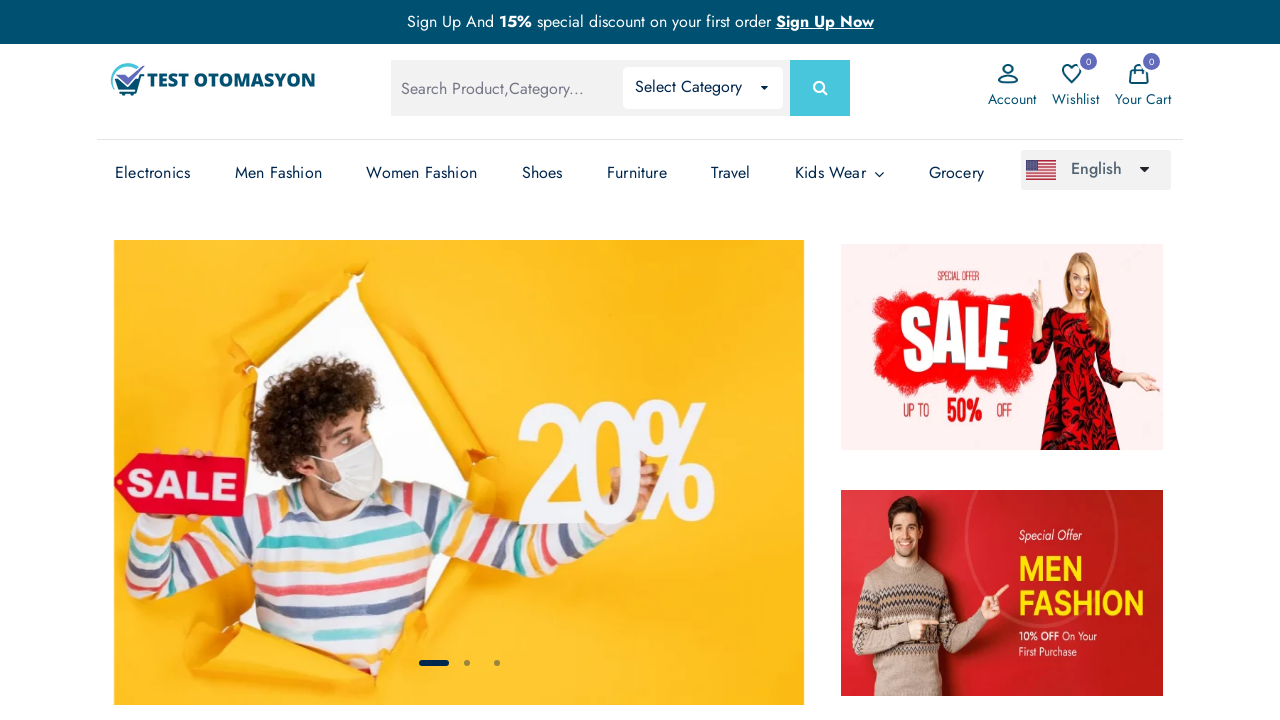

Verified search box element is visible
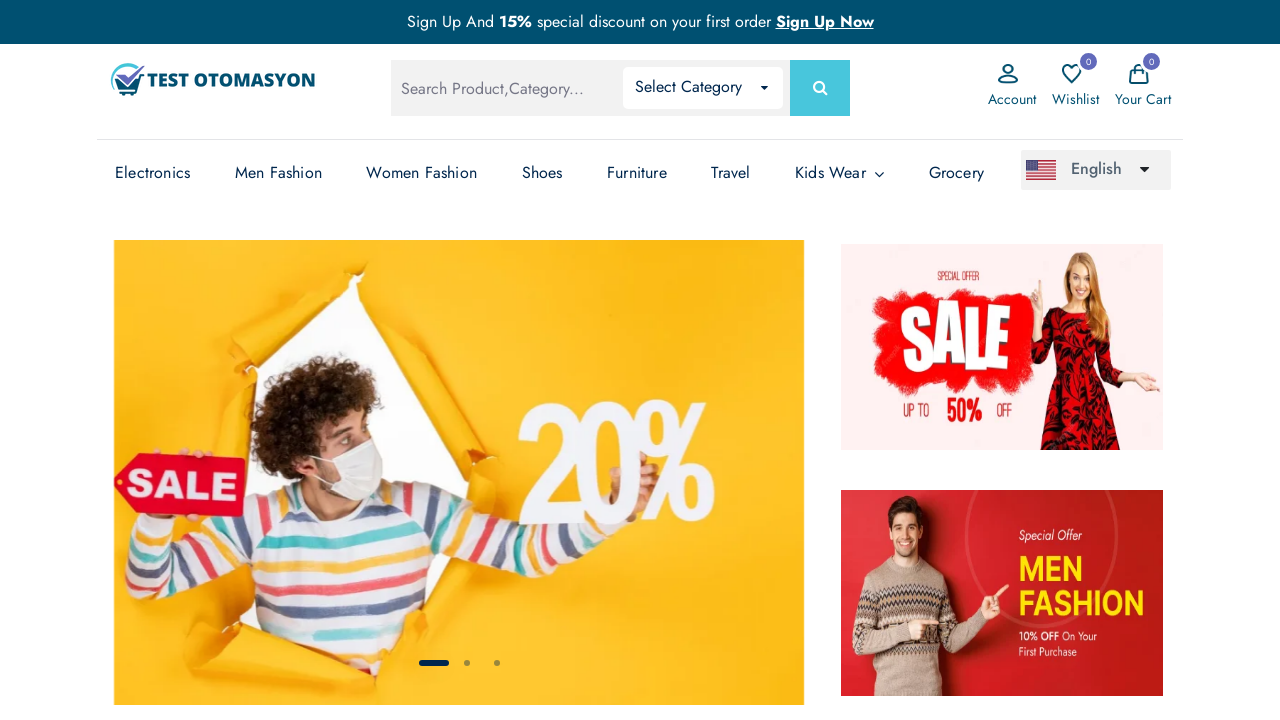

Verified search box has correct id attribute 'global-search'
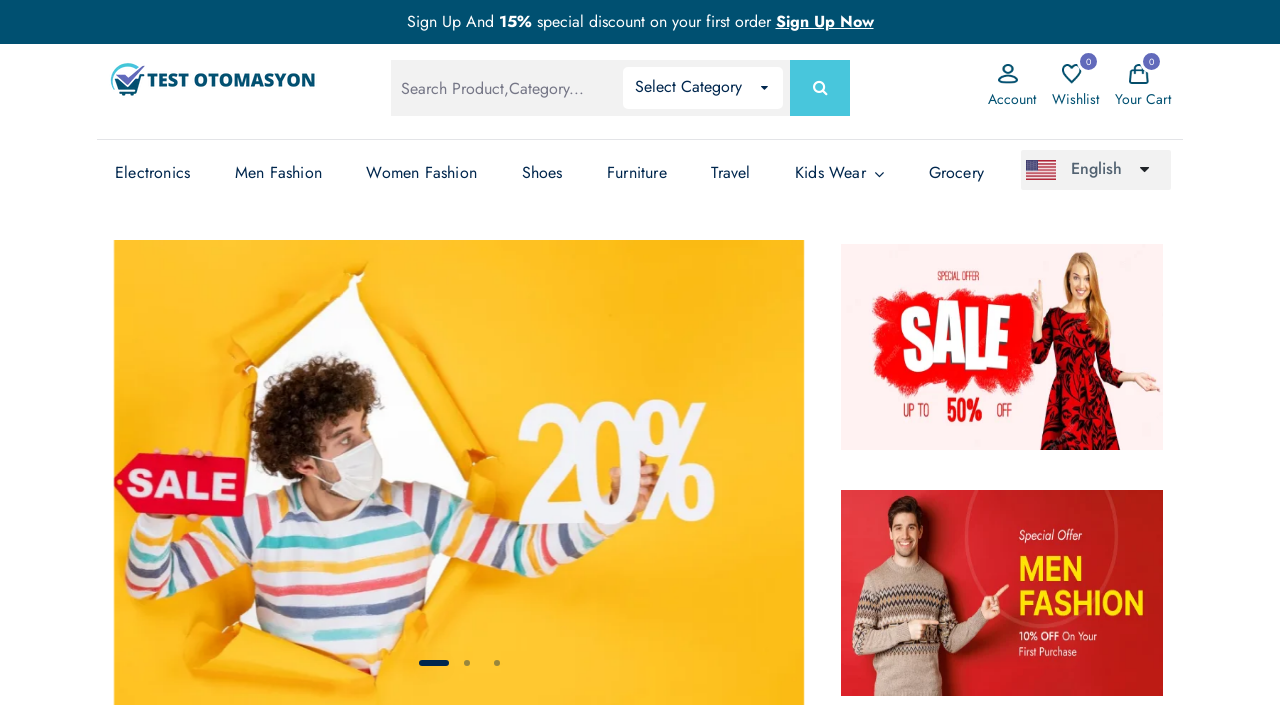

Verified search box has correct class attribute 'search-input'
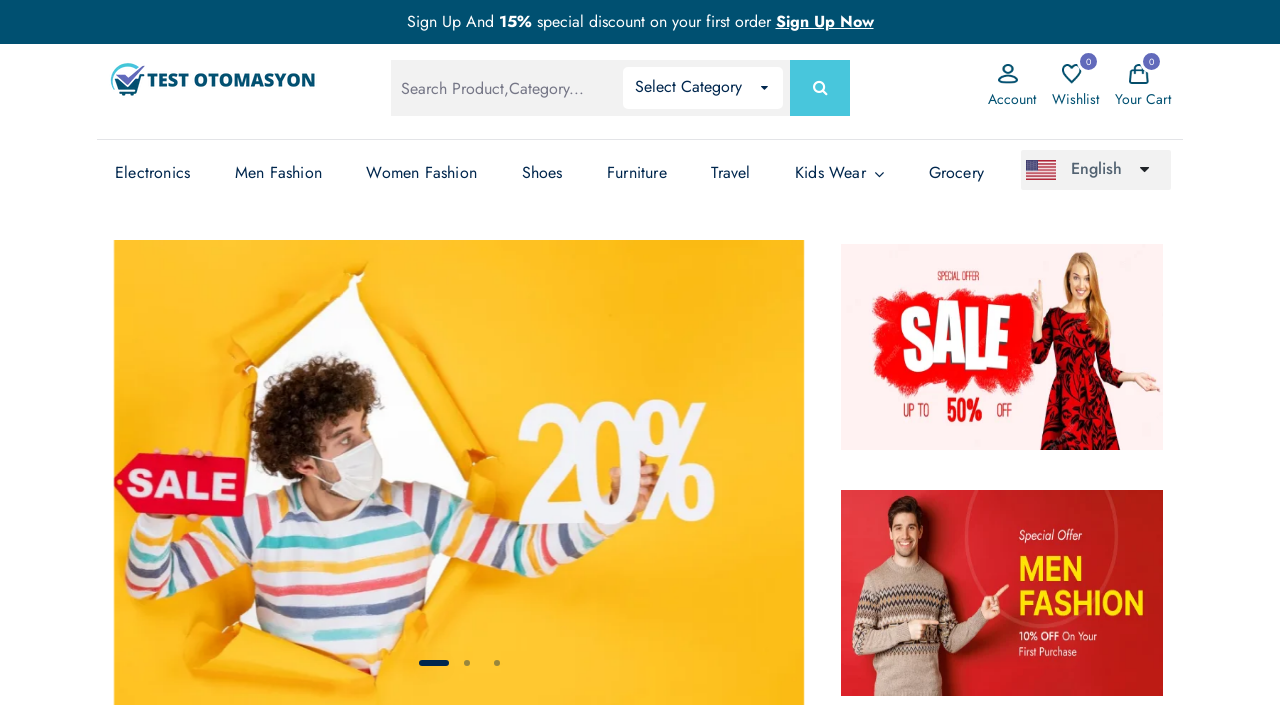

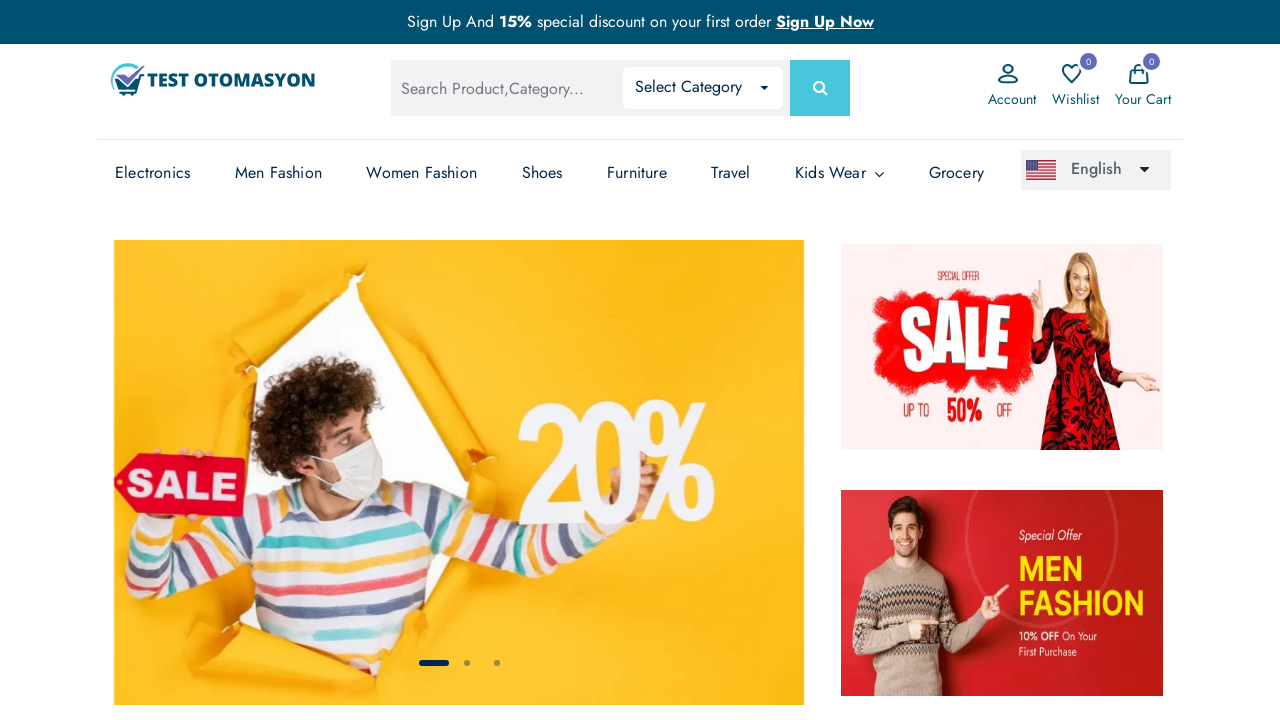